Tests drag and drop functionality on DHTMLX Tree demo page by scrolling to view demos, switching to iframe, and dragging one tree element to another

Starting URL: https://dhtmlx.com/docs/products/dhtmlxTree/

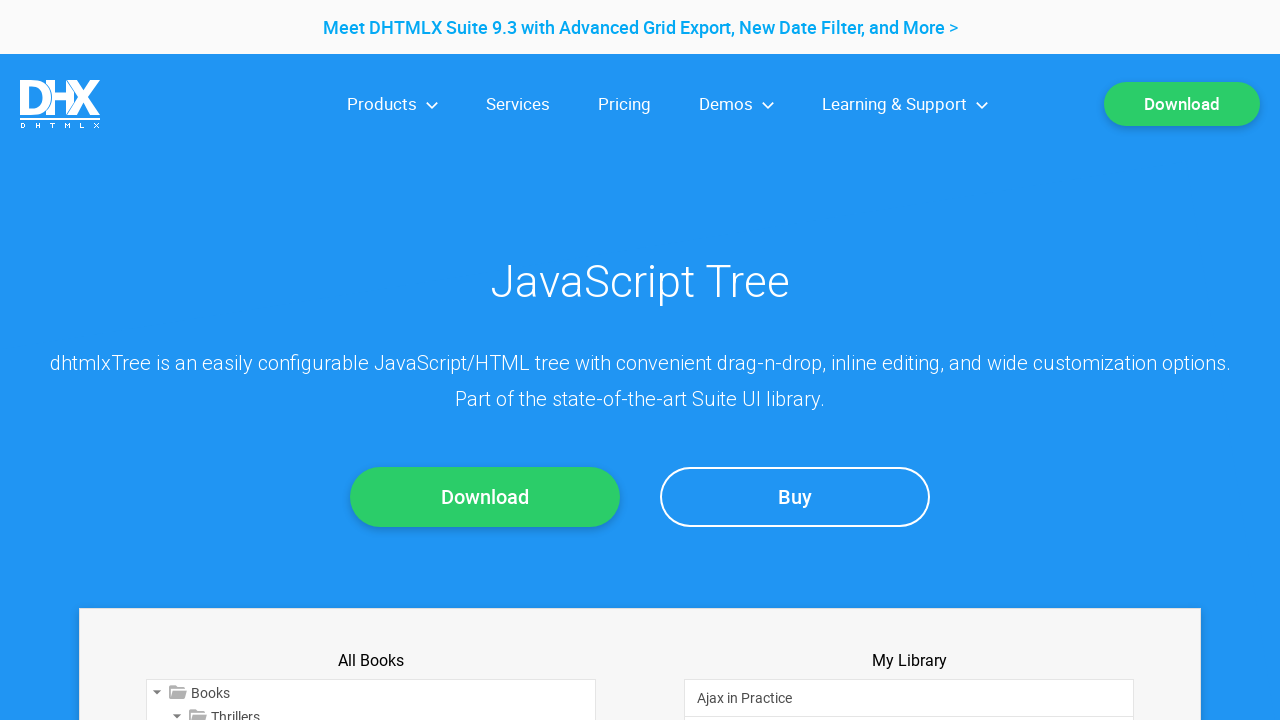

Scrolled to 'View more demos' link
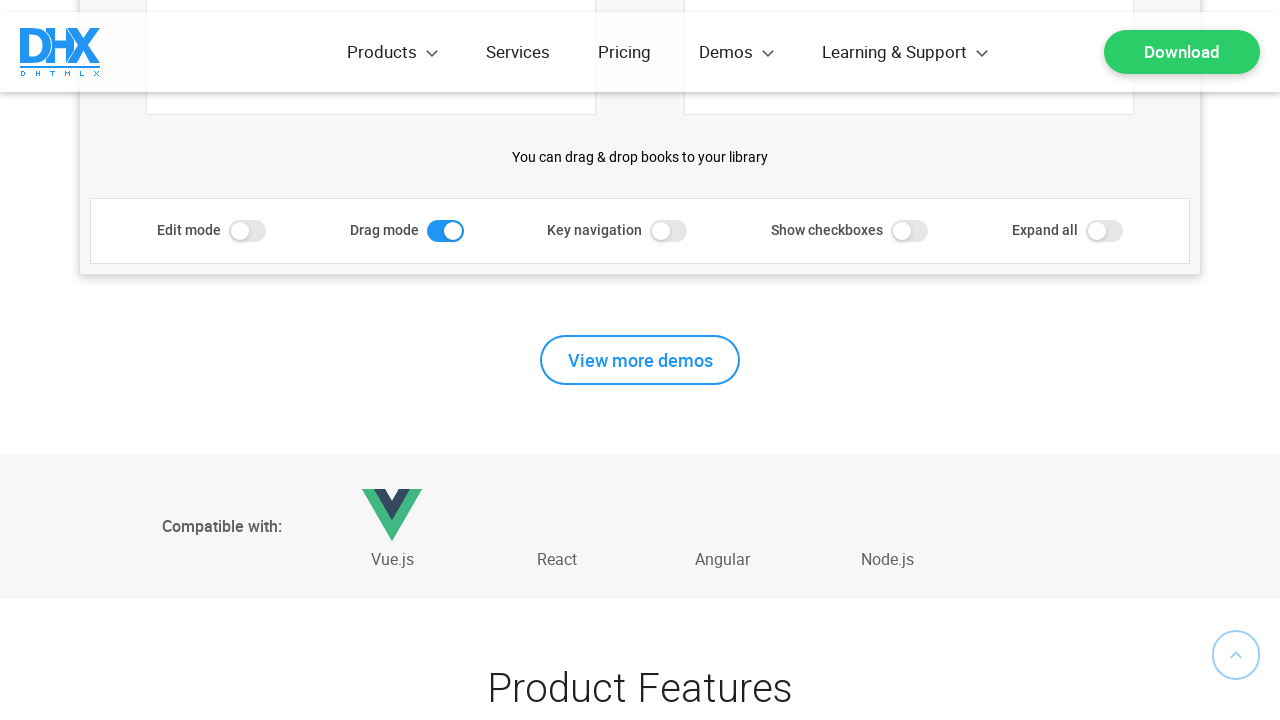

Scrolled up 7 times using arrow keys
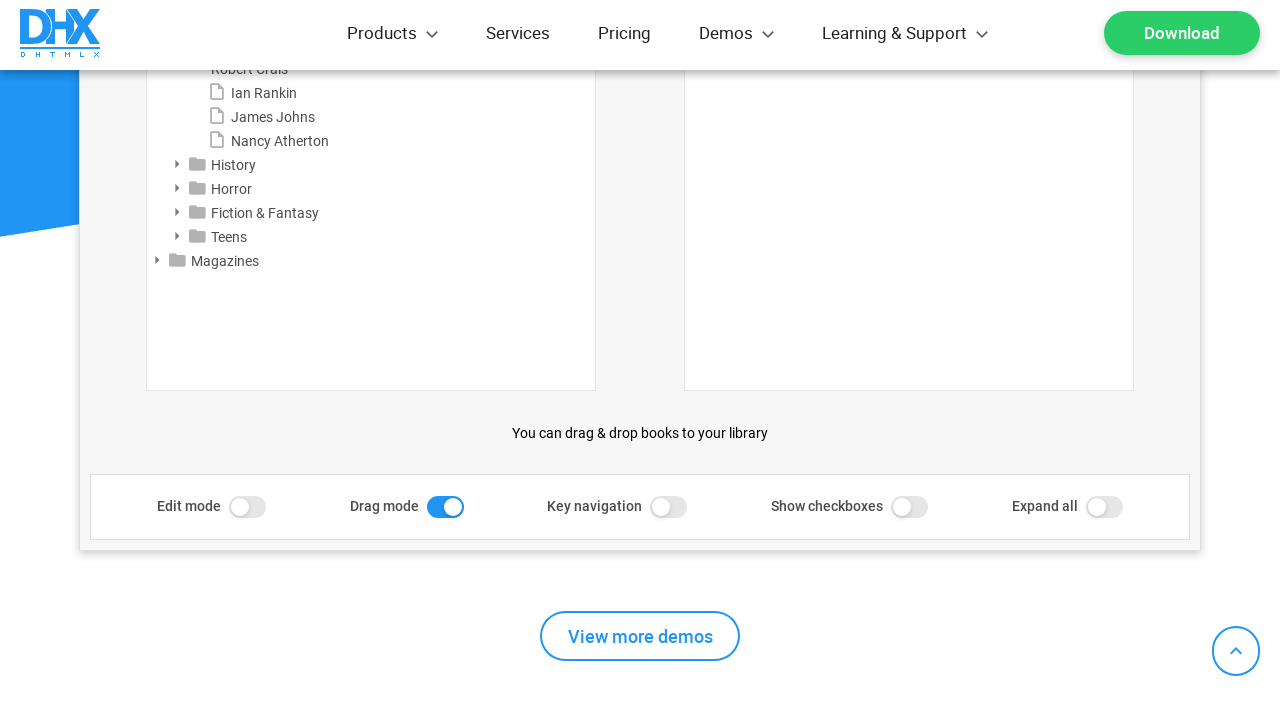

Iframe loaded and is now present
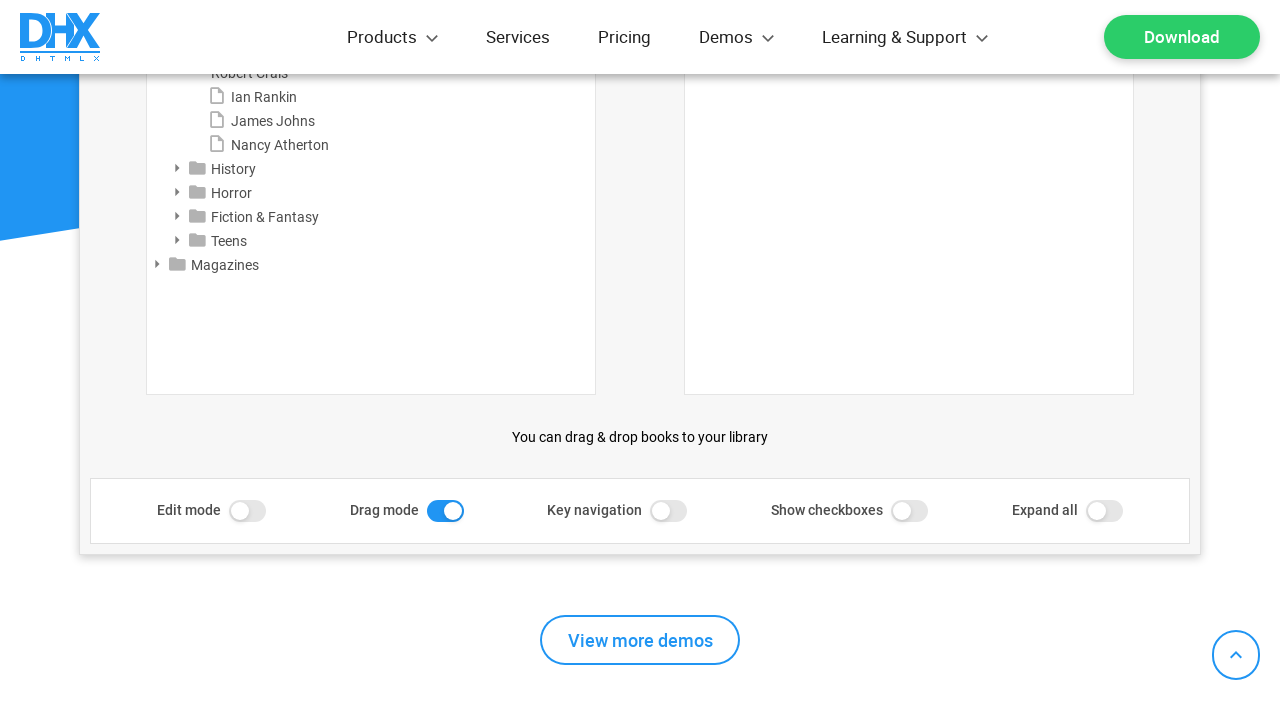

Switched to first iframe
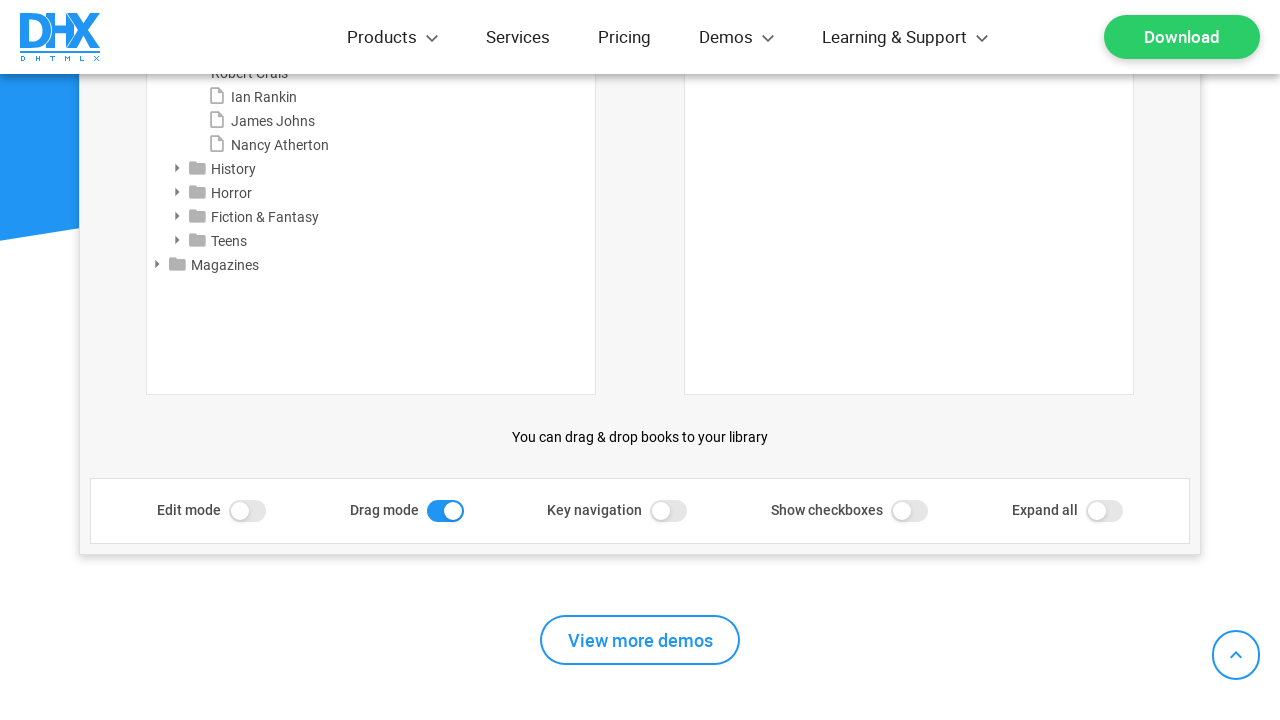

Dragged 'Lawrence Block' element to 'Zend Framework in Action' target at (909, 682)
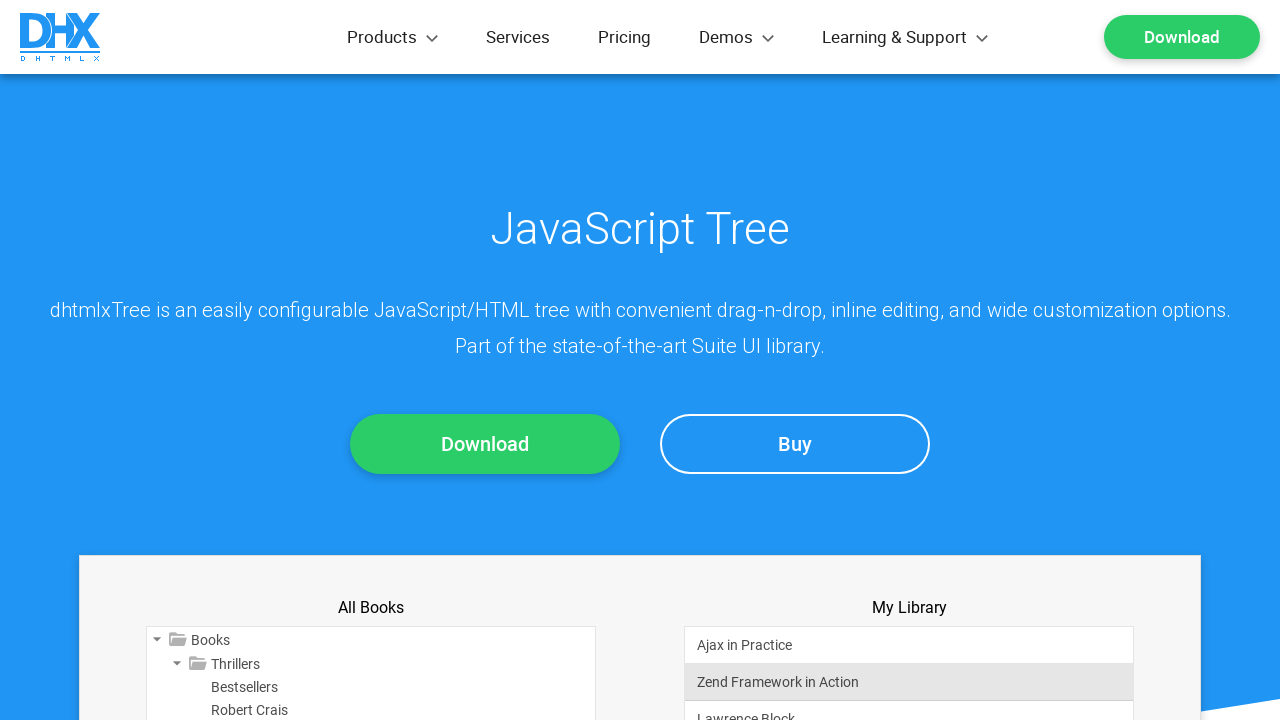

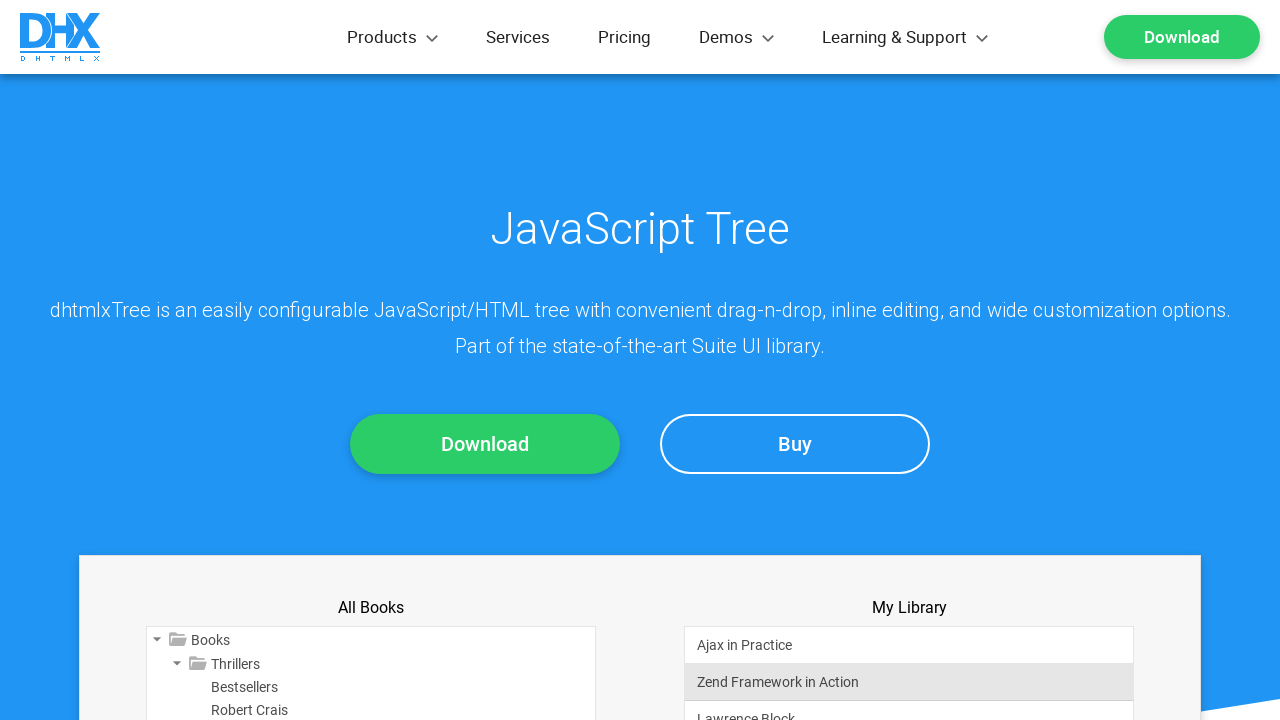